Tests that the Ko-Fi support link opens Ko-Fi page in a new tab

Starting URL: https://grayinfilmv2.netlify.app/

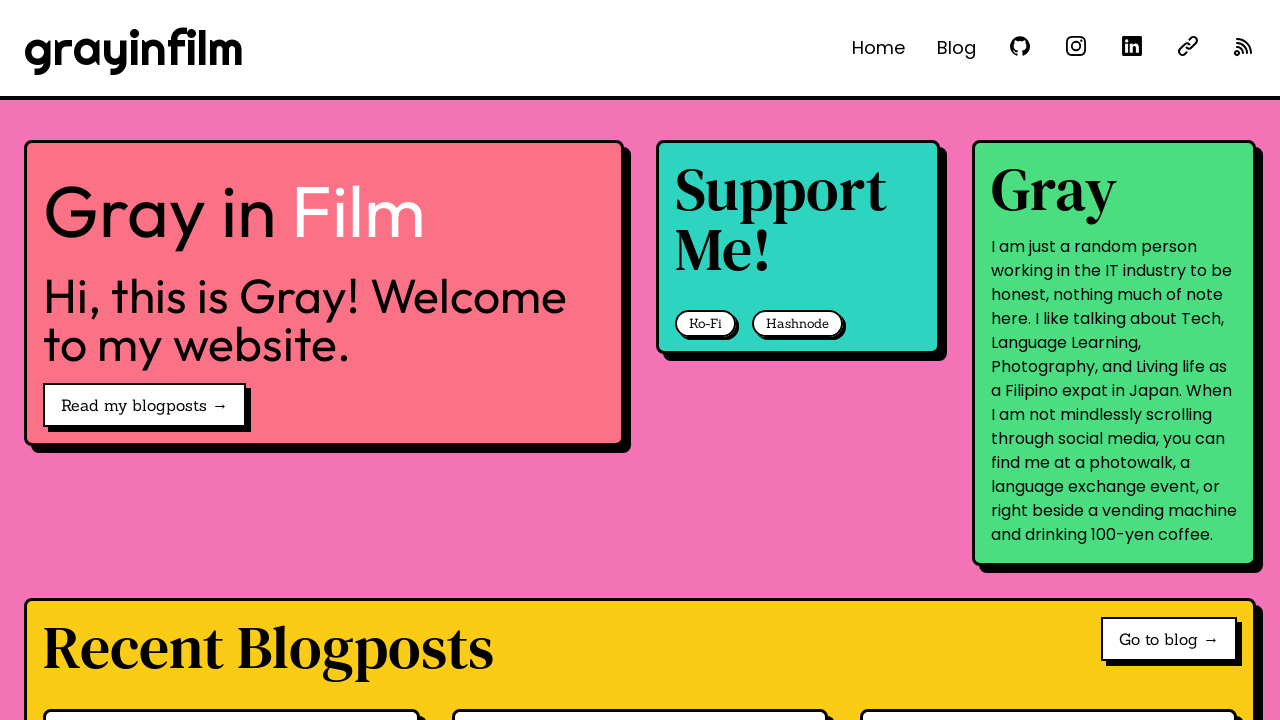

Clicked Ko-Fi support link and popup opened at (706, 324) on internal:role=link[name="Ko-Fi"i]
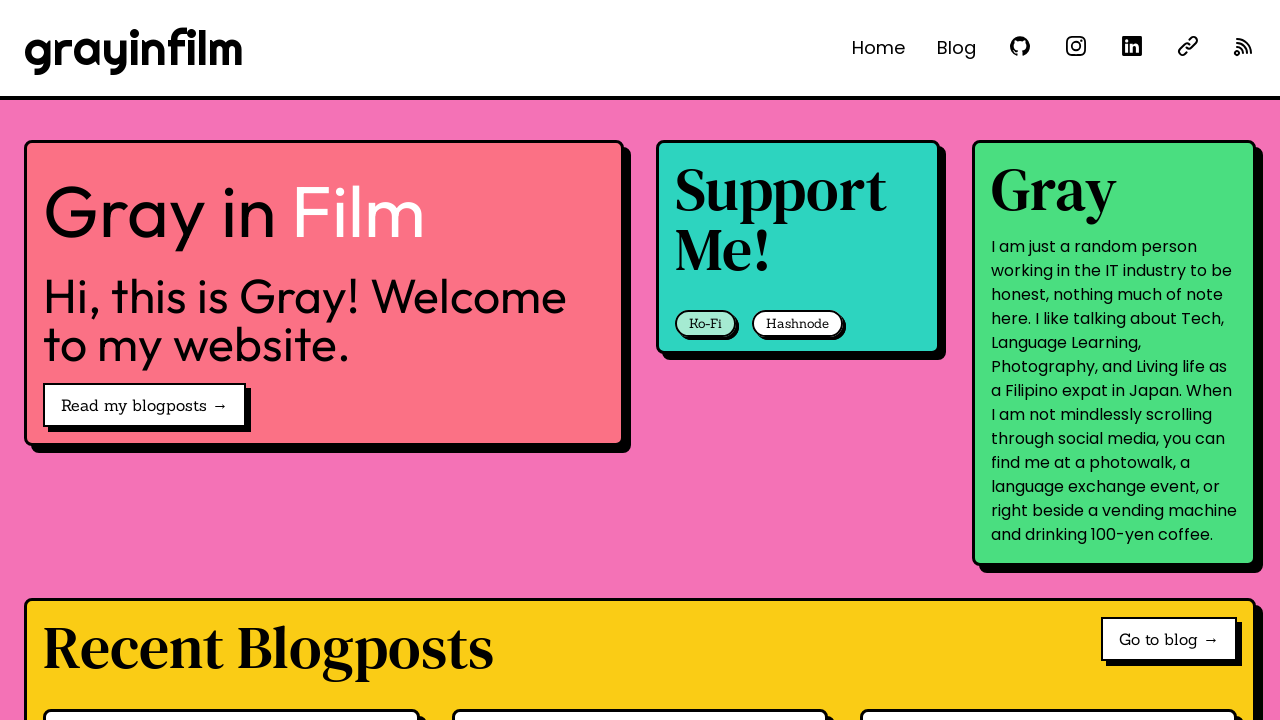

Ko-Fi popup page loaded successfully
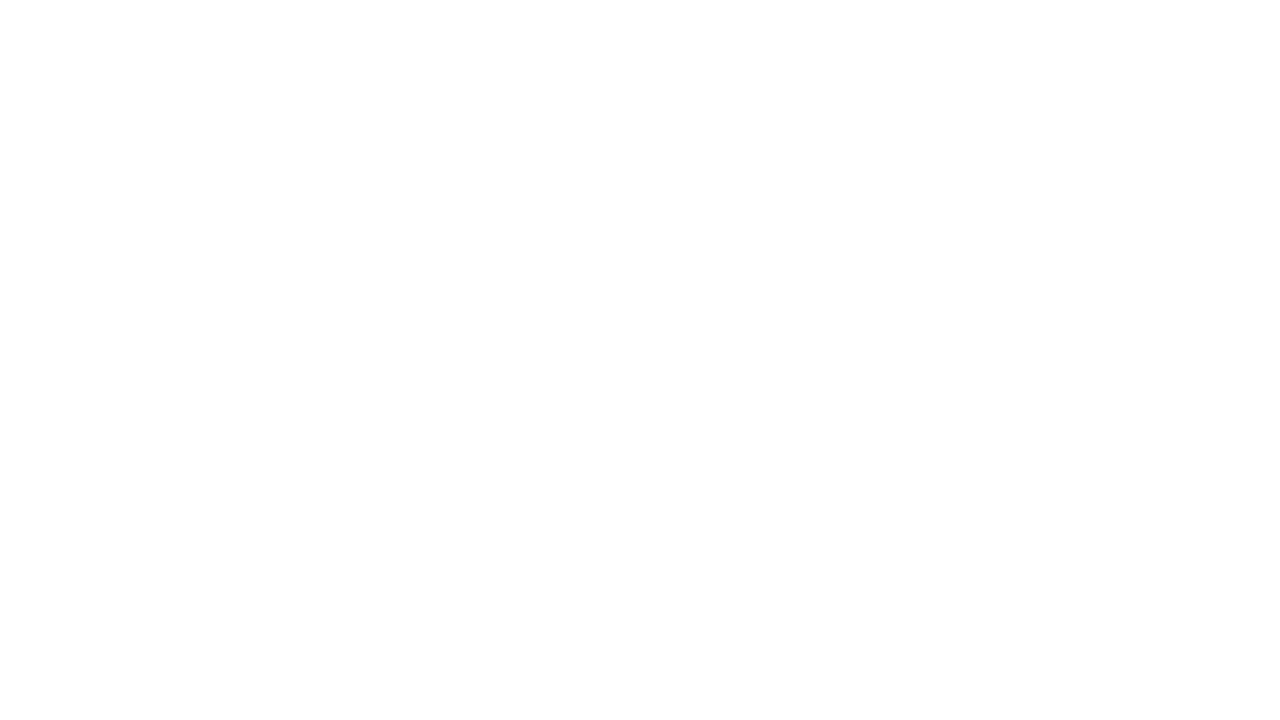

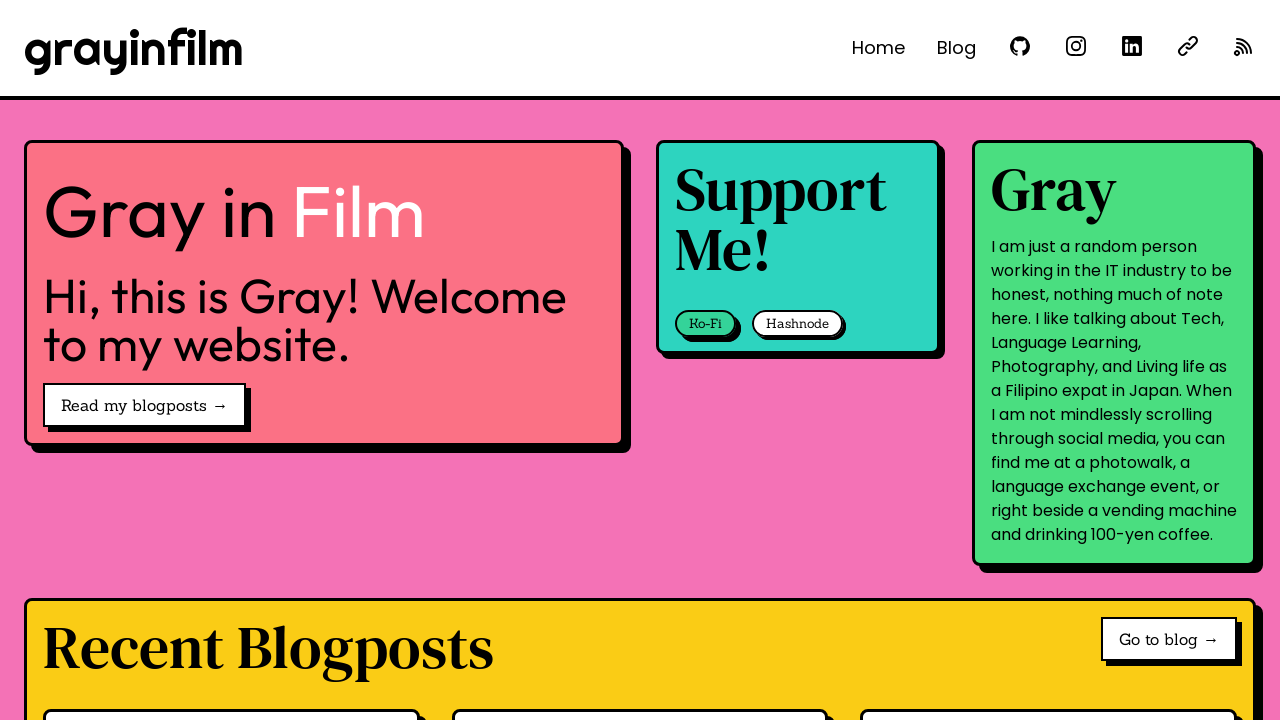